Tests JavaScript alert handling on a demo page by clicking buttons that trigger different types of alerts and accepting them

Starting URL: https://demoqa.com/alerts

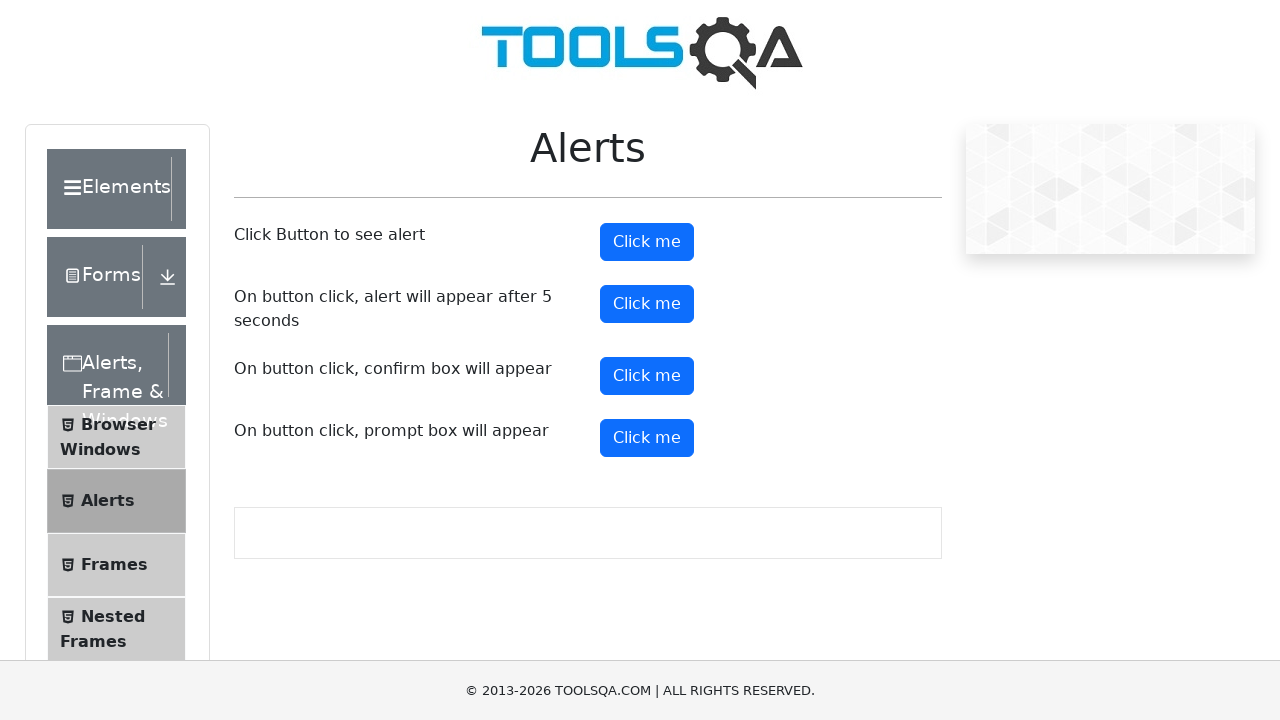

Clicked the first alert button at (647, 242) on button#alertButton
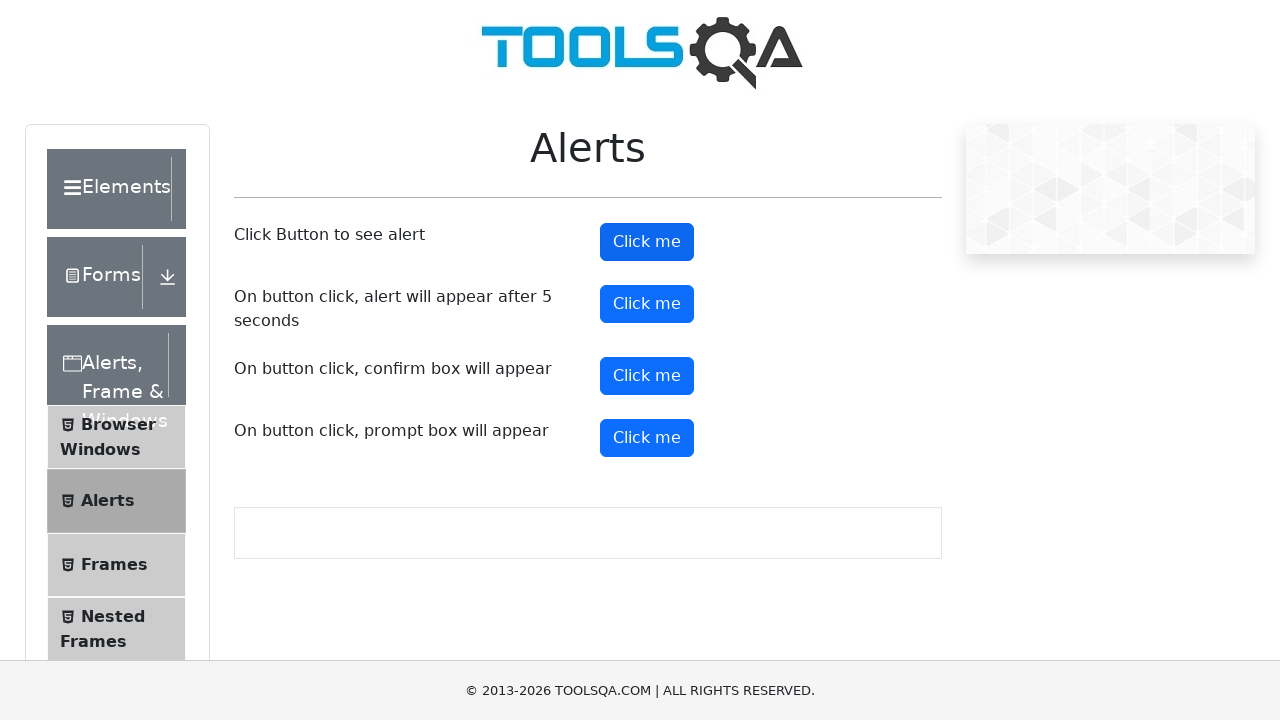

Set up dialog handler to accept alerts
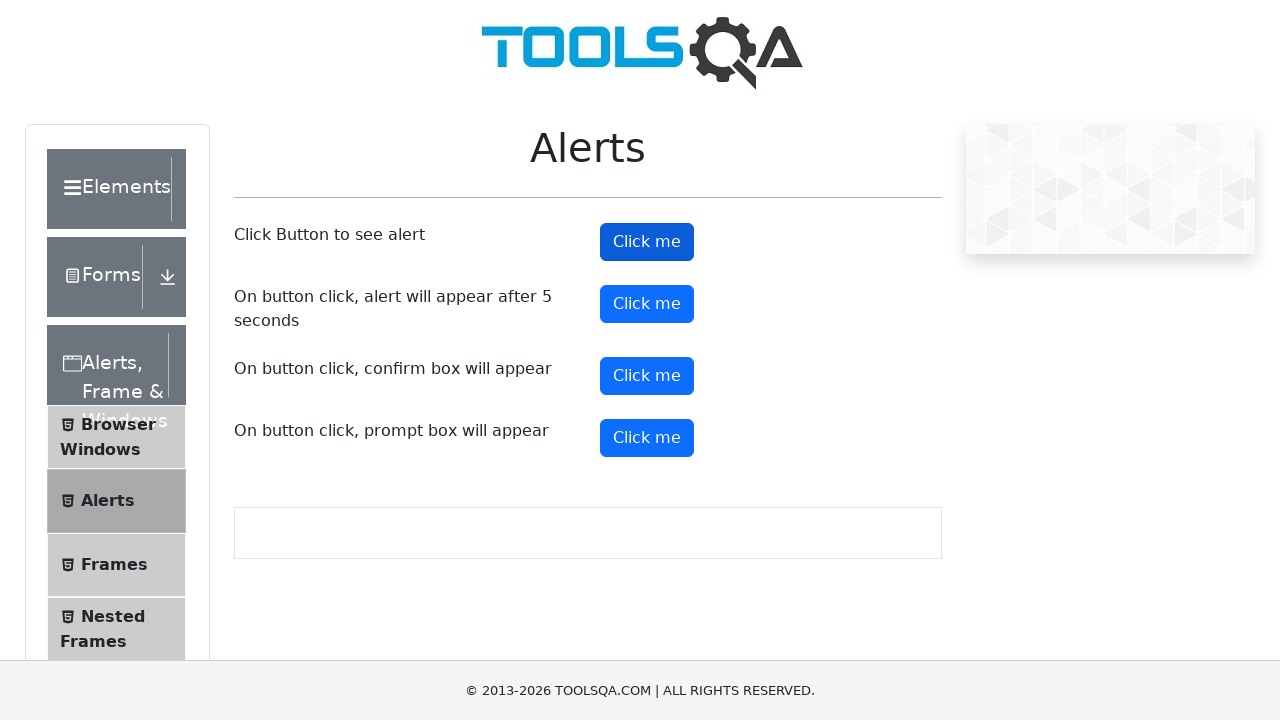

Clicked the second 'Click me' button to trigger timer alert at (647, 304) on (//button[text()='Click me'])[2]
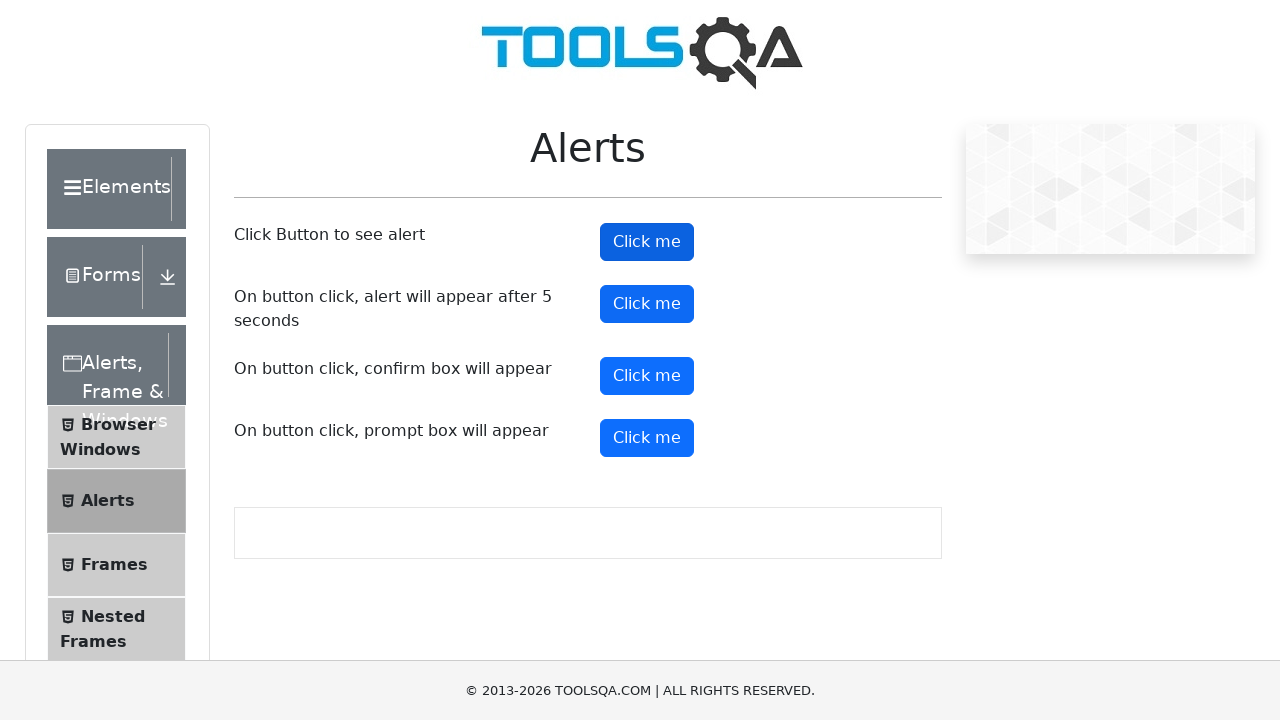

Clicked the confirm button at (647, 376) on #confirmButton
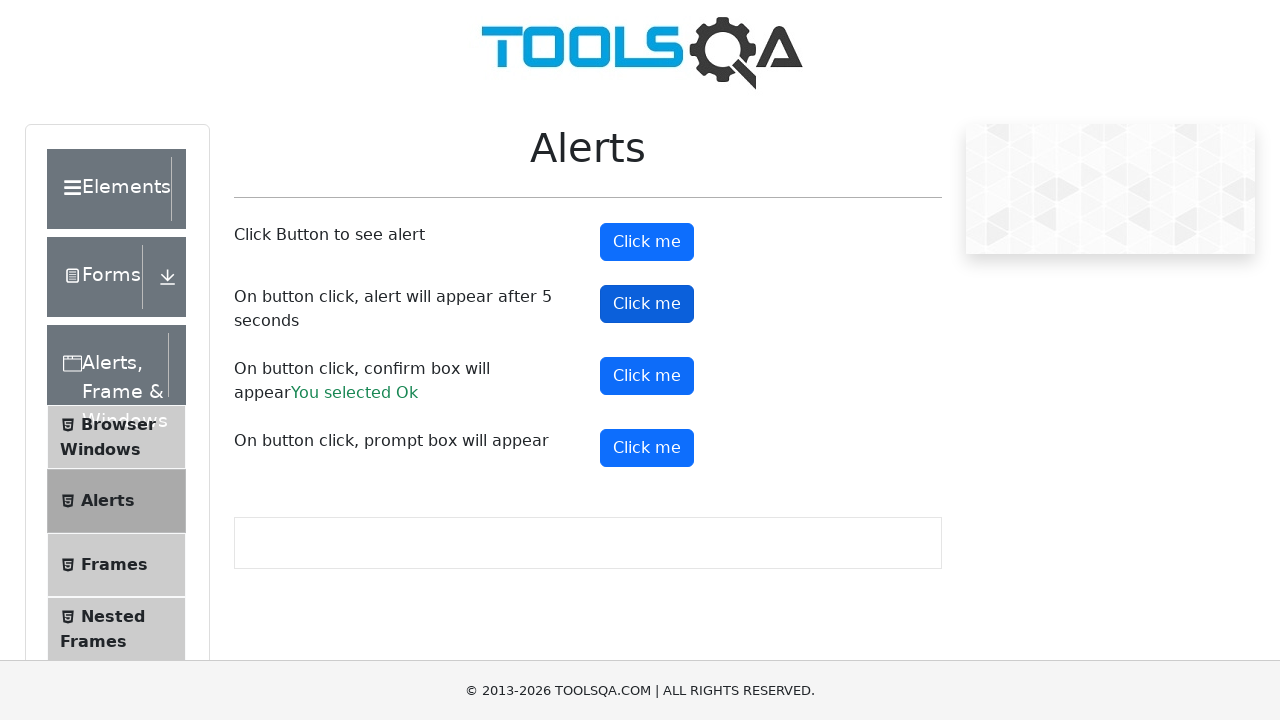

Clicked the fourth 'Click me' button to trigger prompt alert at (647, 448) on (//button[text()='Click me'])[4]
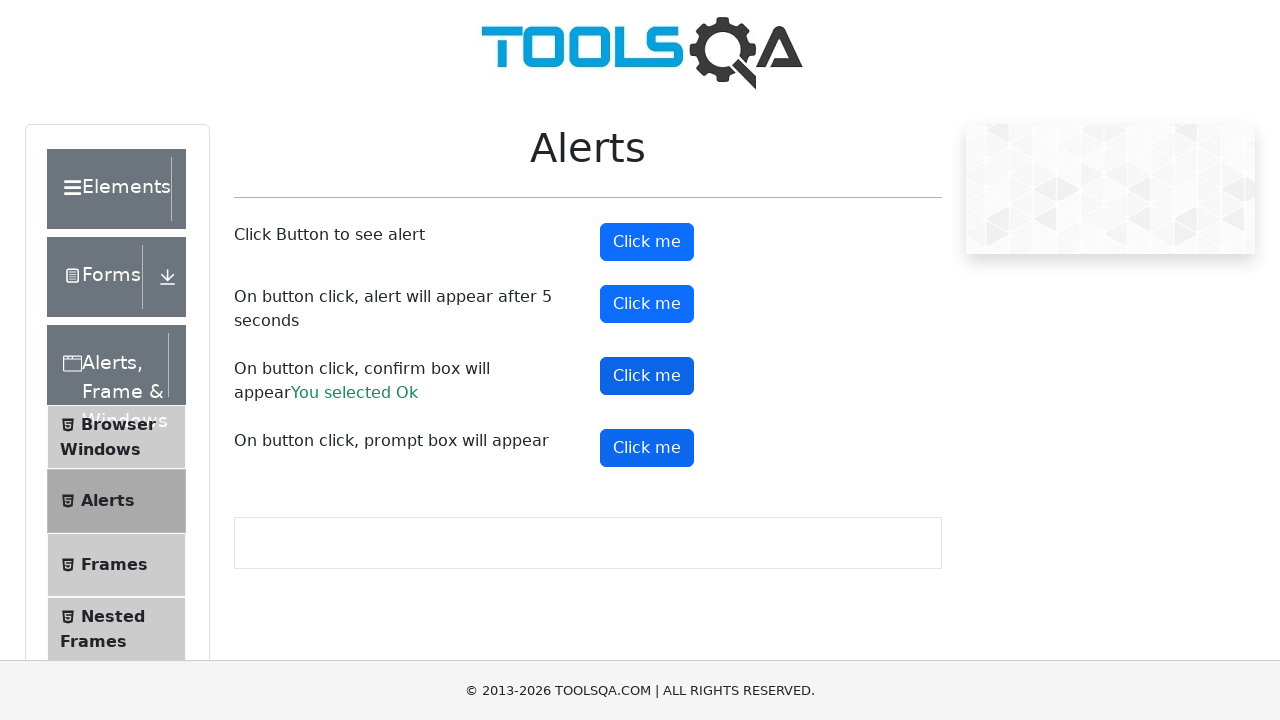

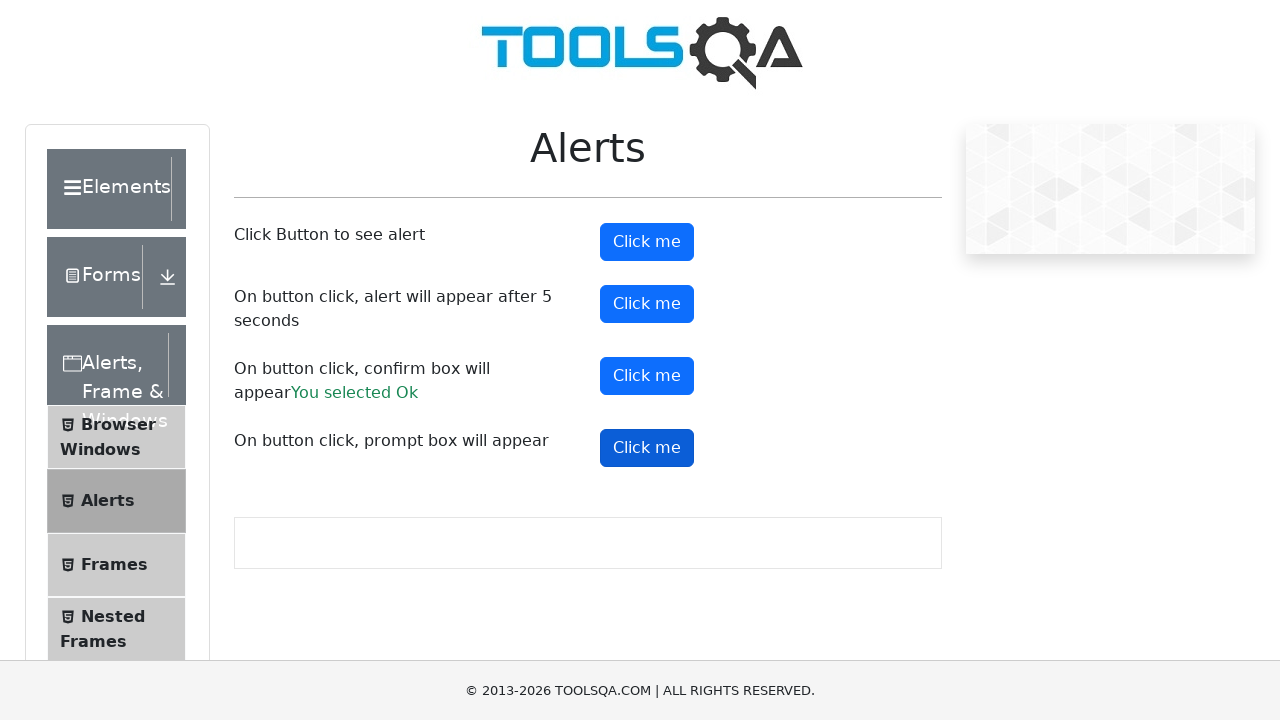